Tests a data types form by filling in personal information fields (name, address, email, phone, city, country, job position, company), submitting the form, and verifying that fields show success state while zip code shows error state (since it was intentionally left empty).

Starting URL: https://bonigarcia.dev/selenium-webdriver-java/data-types.html

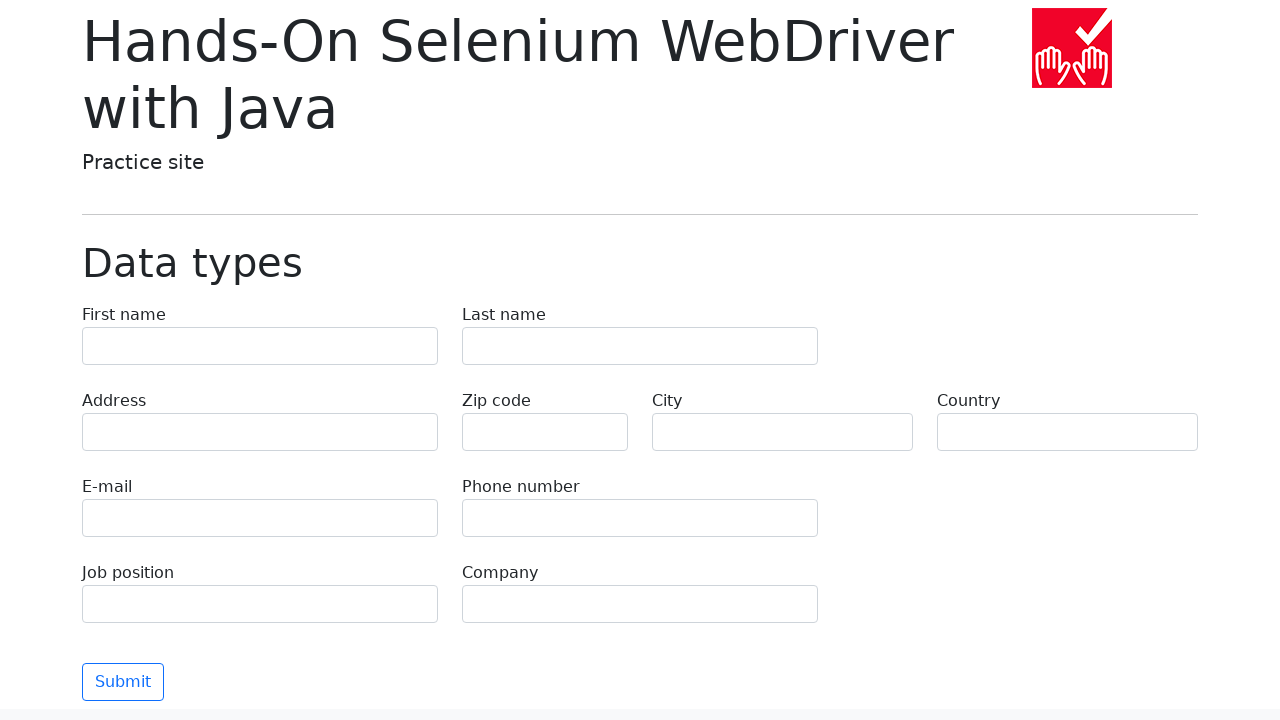

Filled first name field with 'Иван' on [name=first-name]
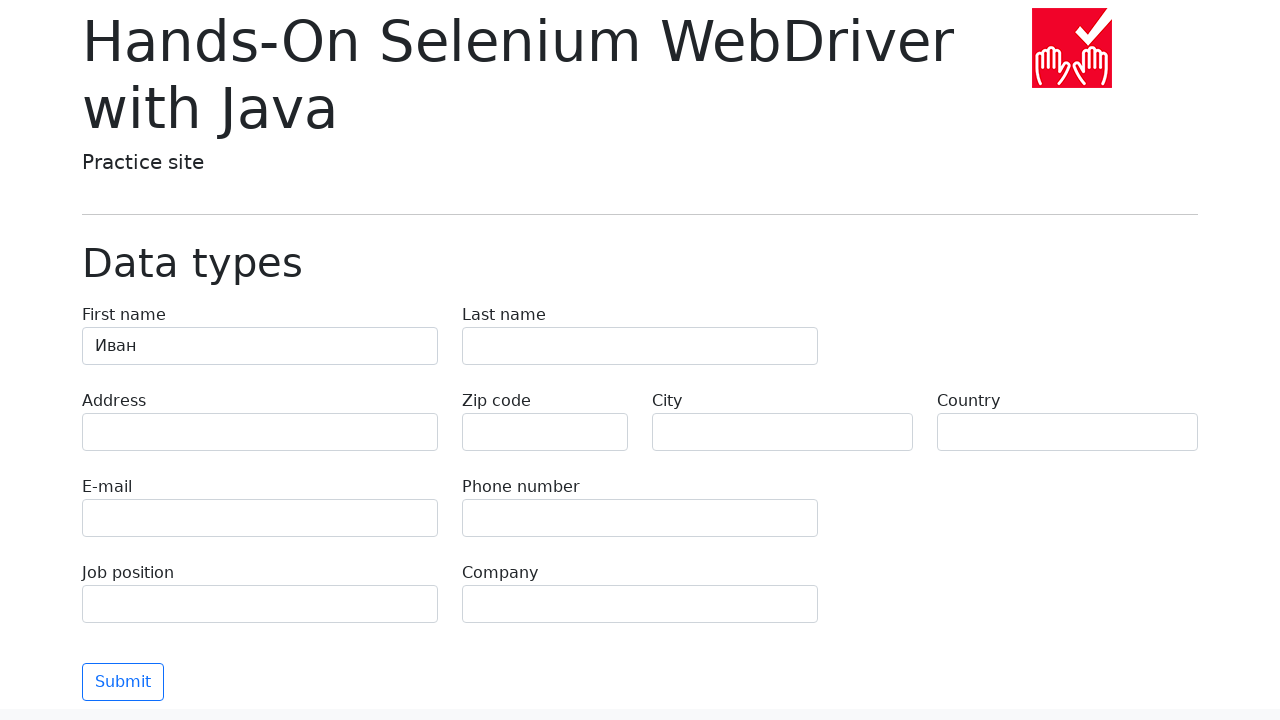

Filled last name field with 'Петров' on [name=last-name]
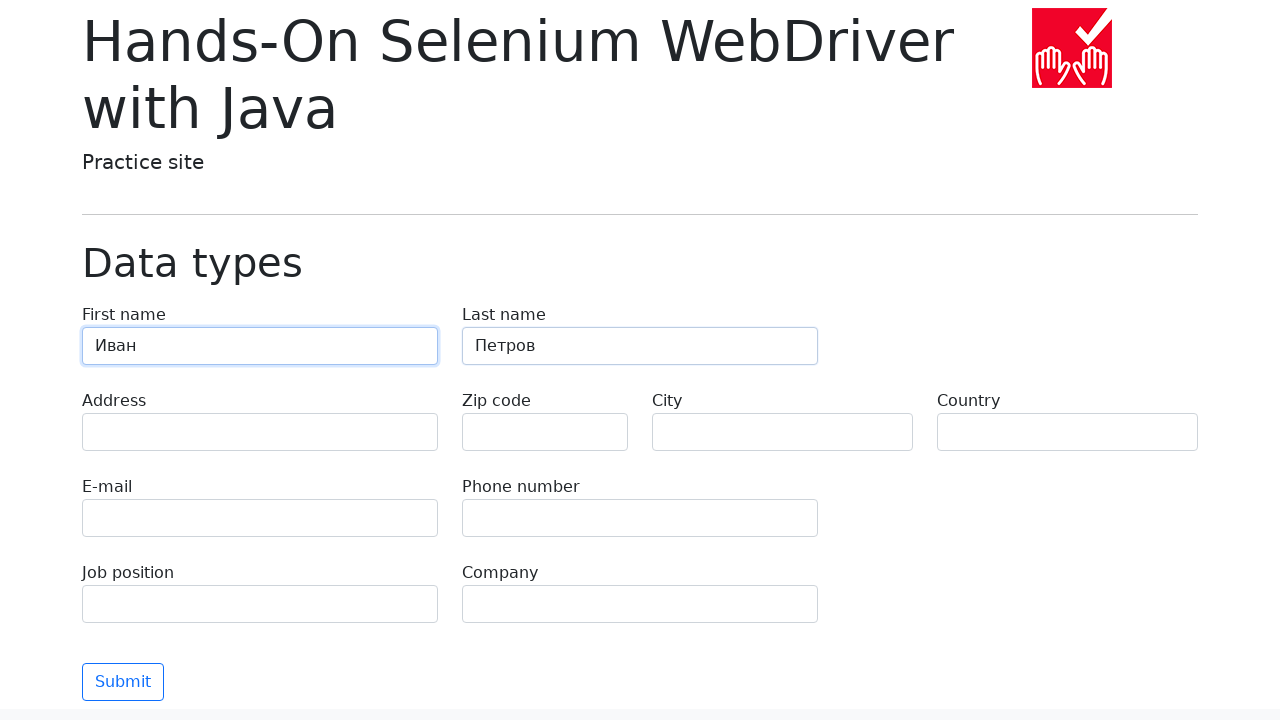

Filled address field with 'Ленина, 55-3' on [name=address]
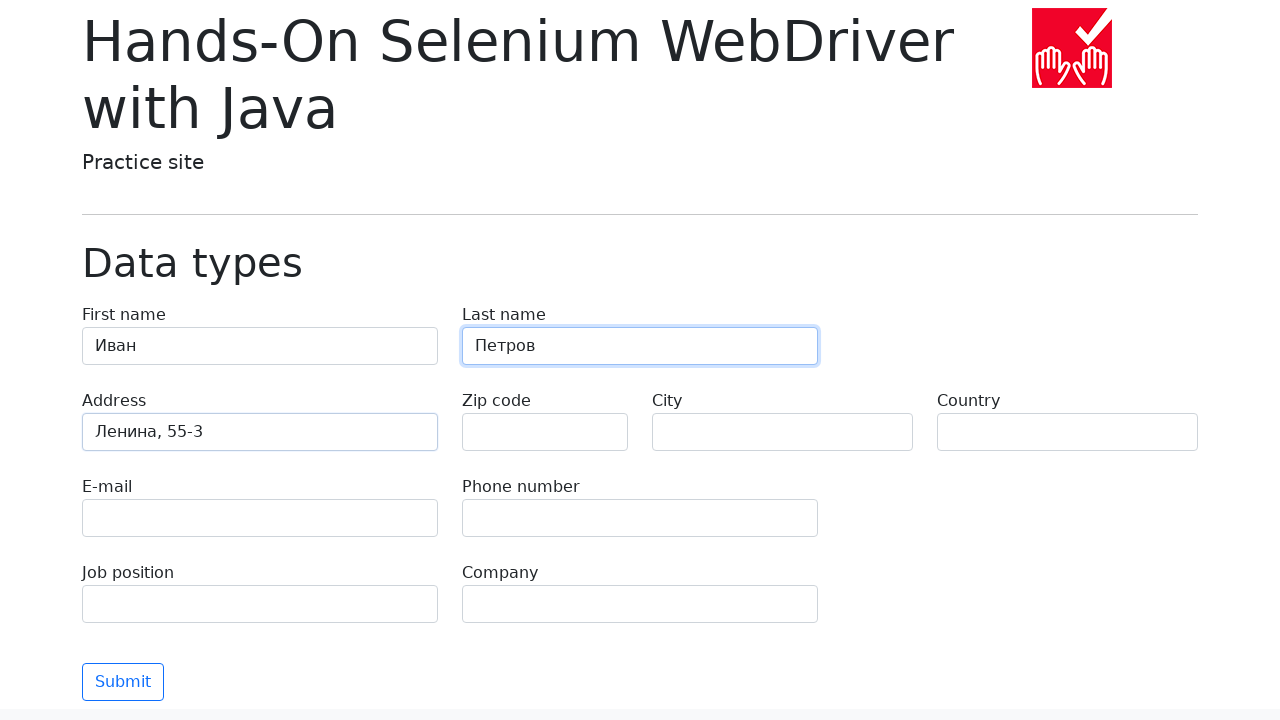

Filled email field with 'test@skypro.com' on [name=e-mail]
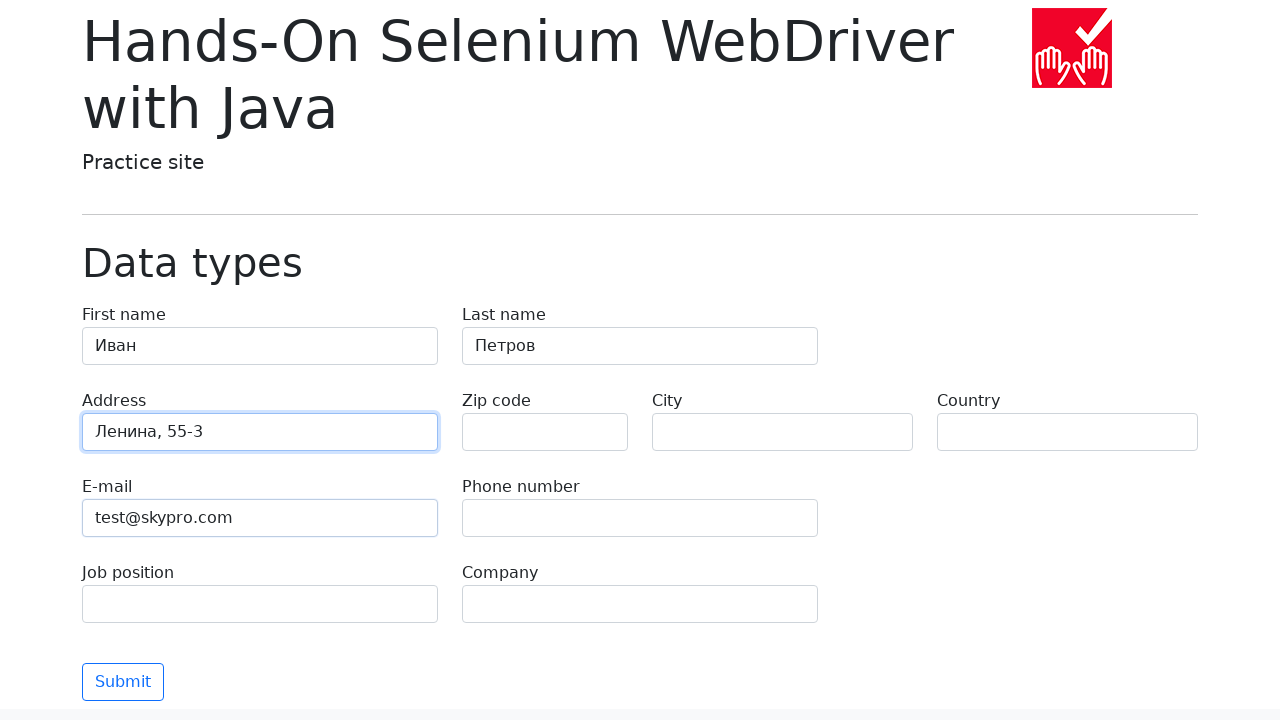

Filled phone field with '+7985899998787' on [name=phone]
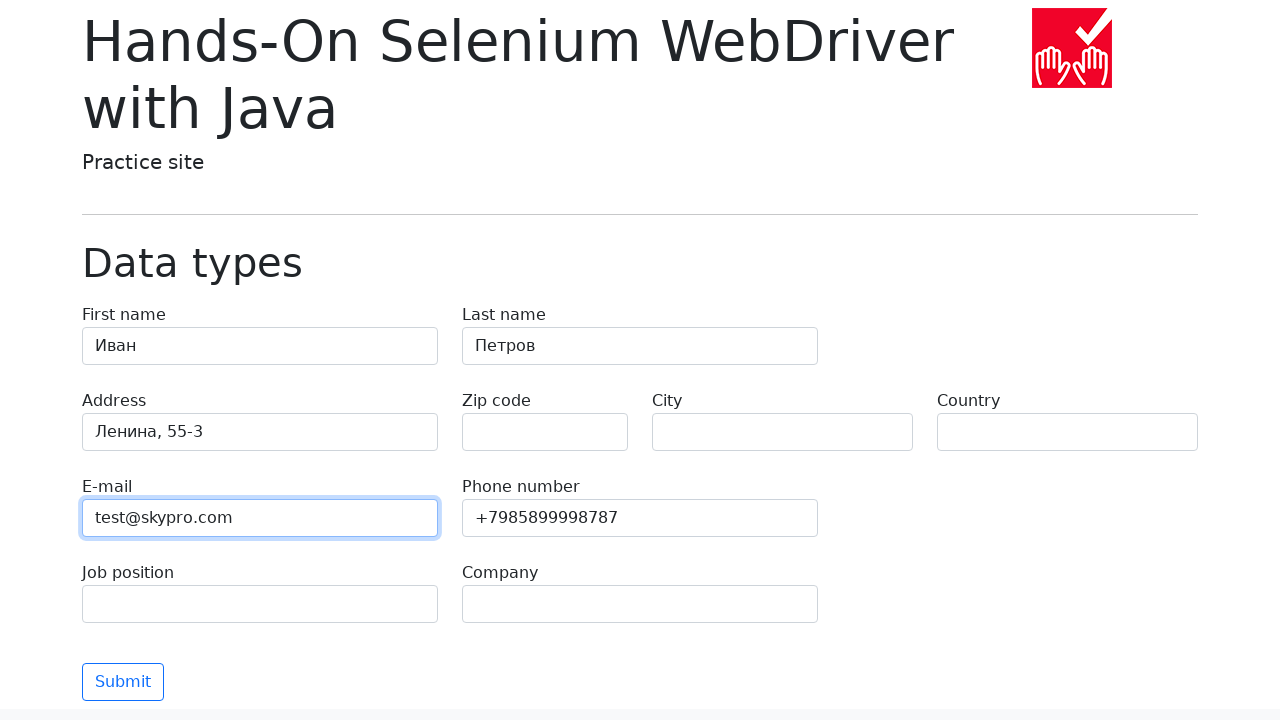

Filled city field with 'Москва' on [name=city]
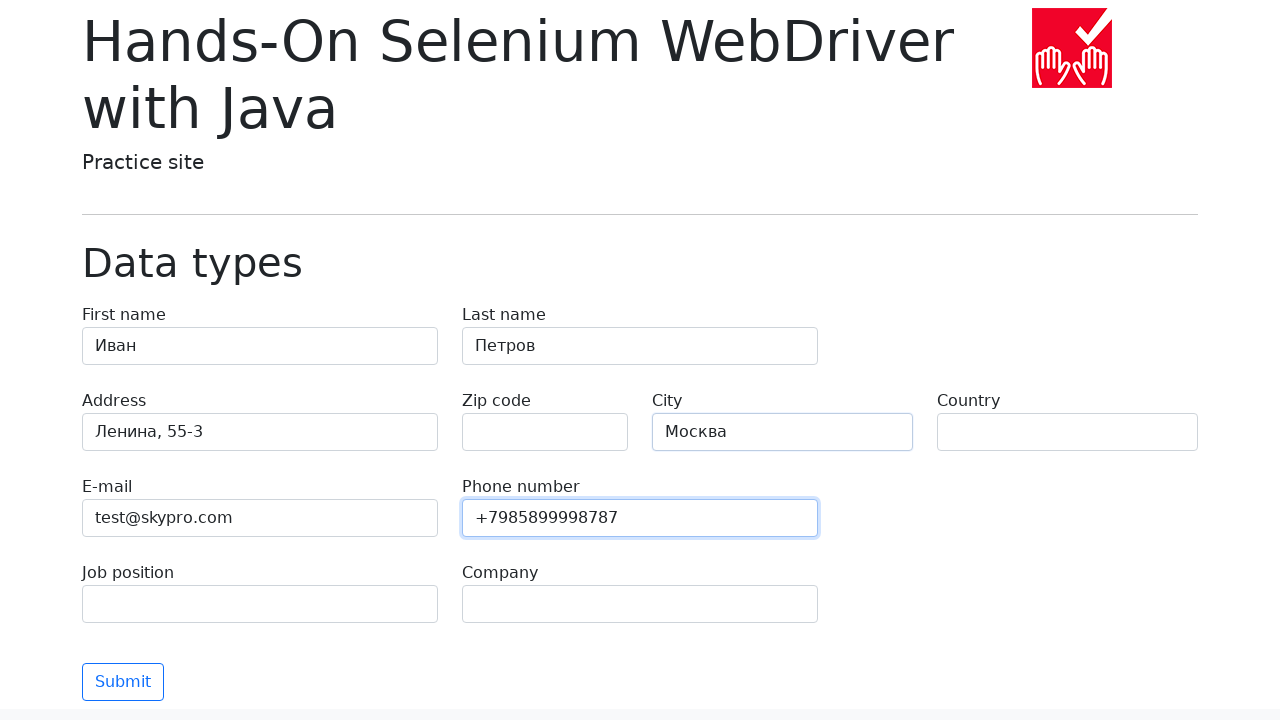

Filled country field with 'Россия' on [name=country]
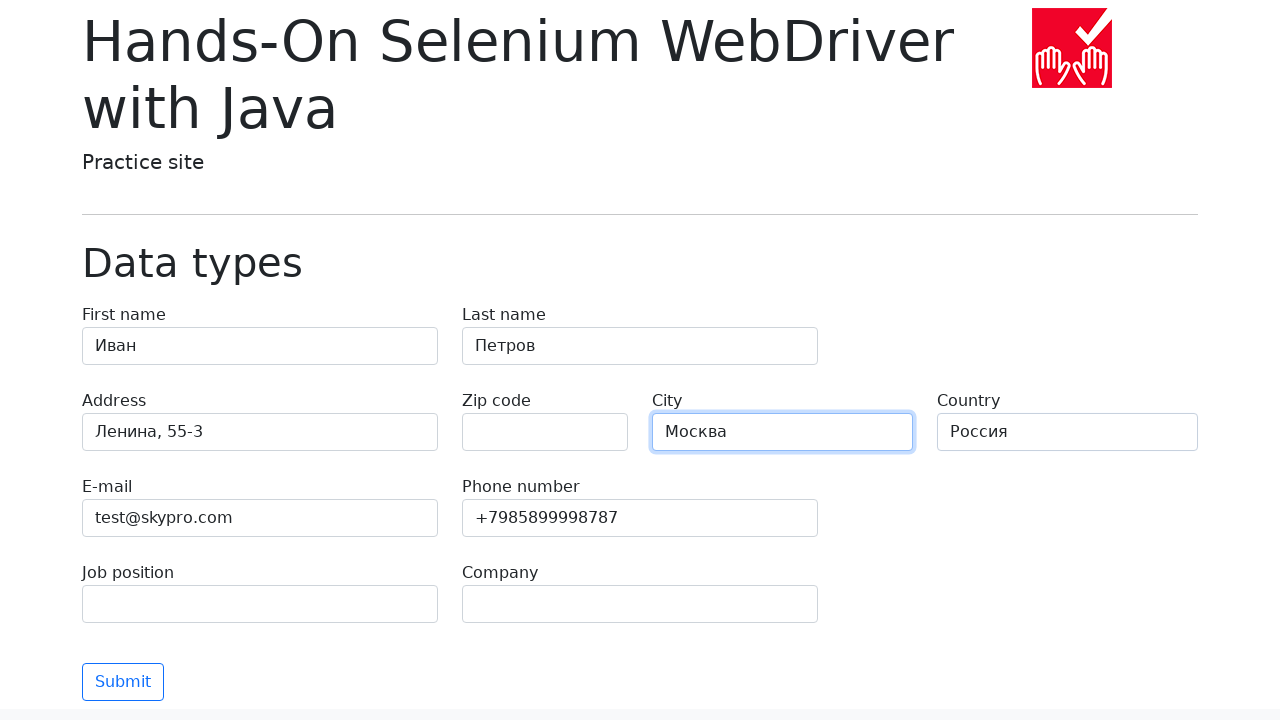

Filled job position field with 'QA' on [name=job-position]
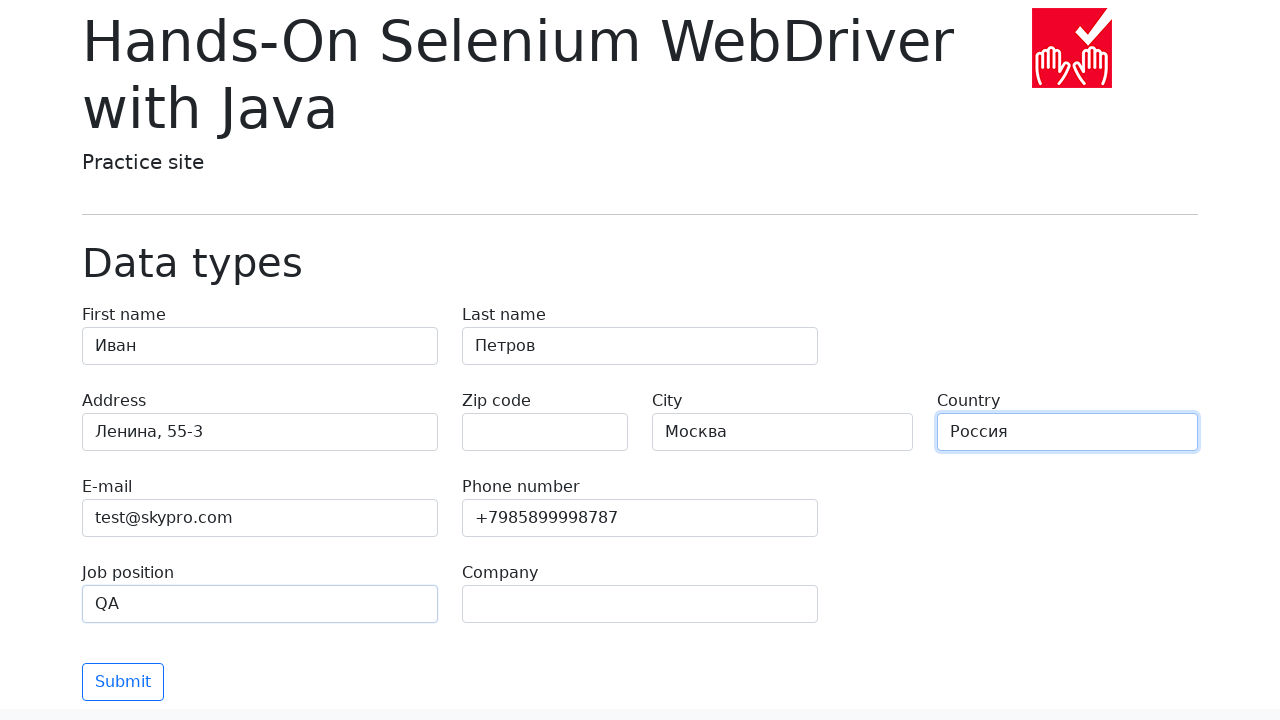

Filled company field with 'SkyPro' on [name=company]
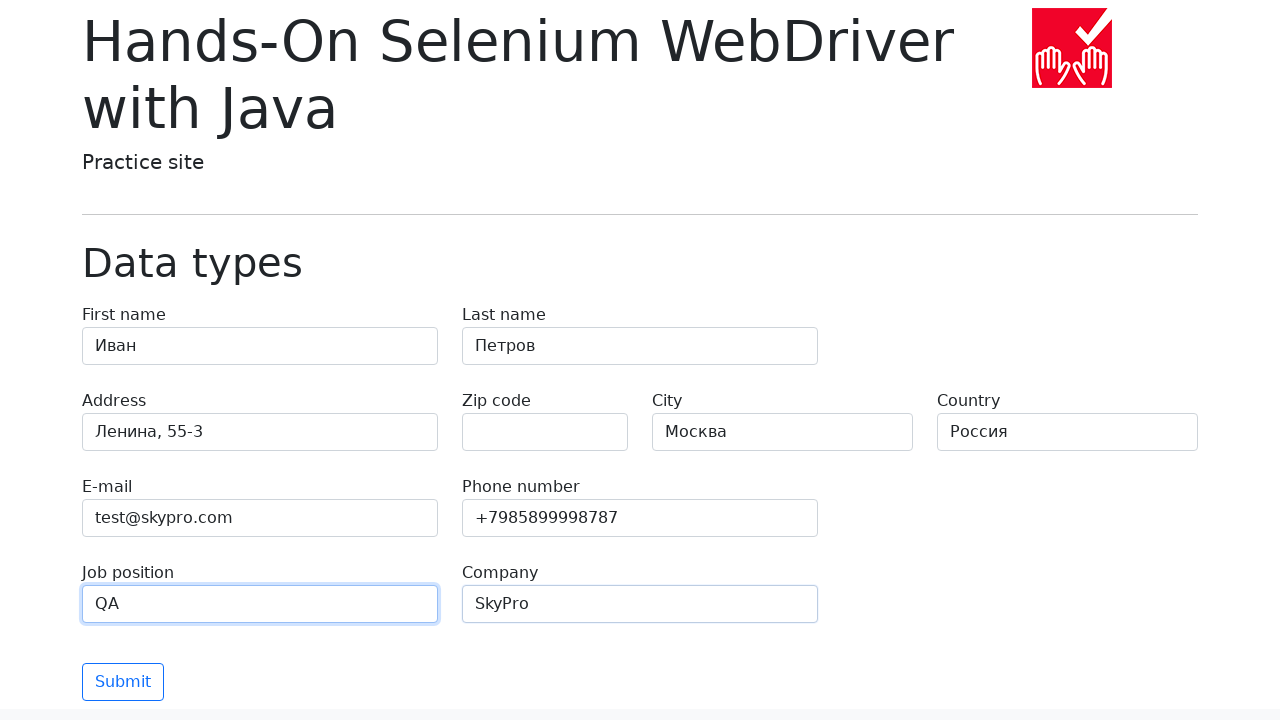

Clicked submit button to submit the form at (123, 682) on button.btn.btn-outline-primary.mt-3
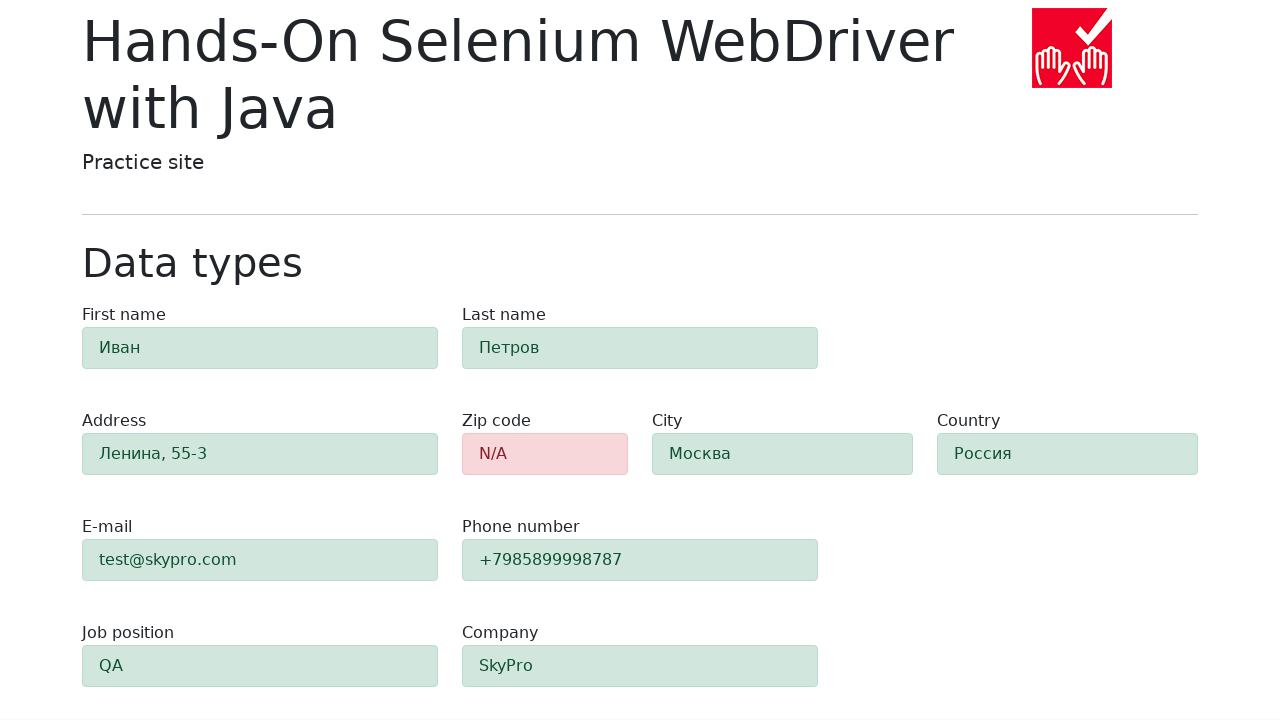

Verified zip code field shows error state (empty field validation)
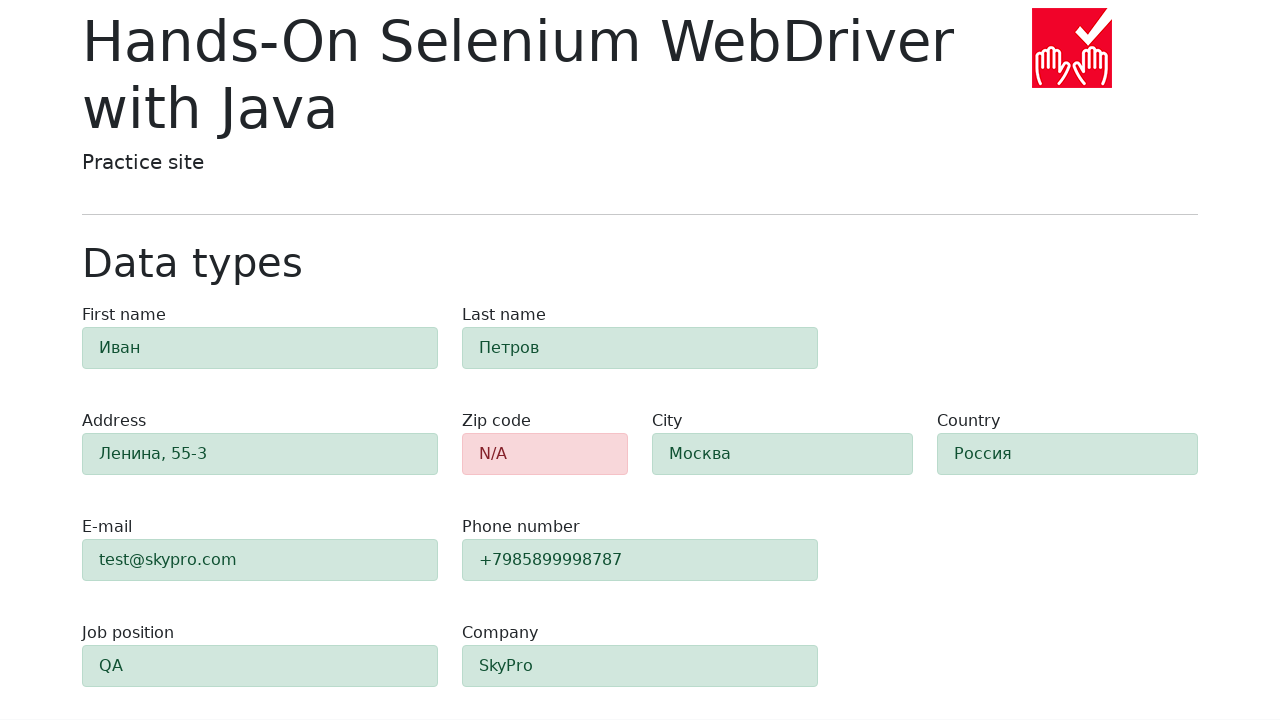

Verified first name field shows success state
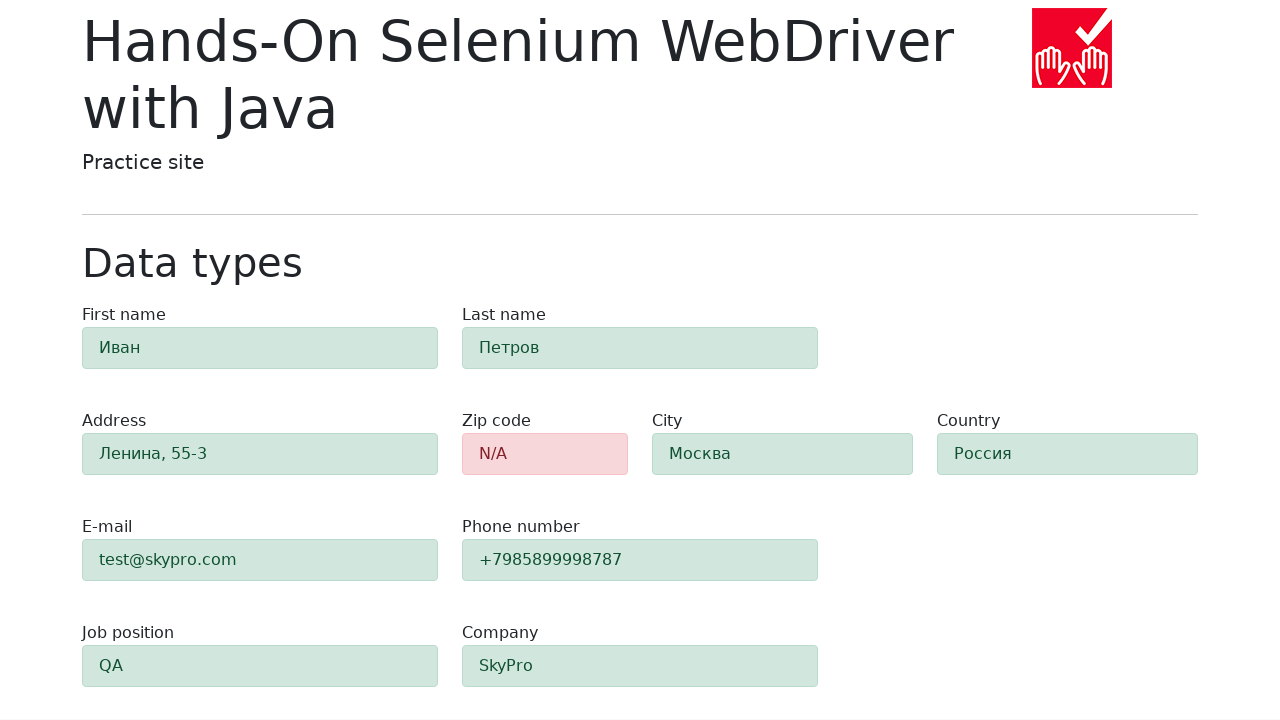

Verified last name field shows success state
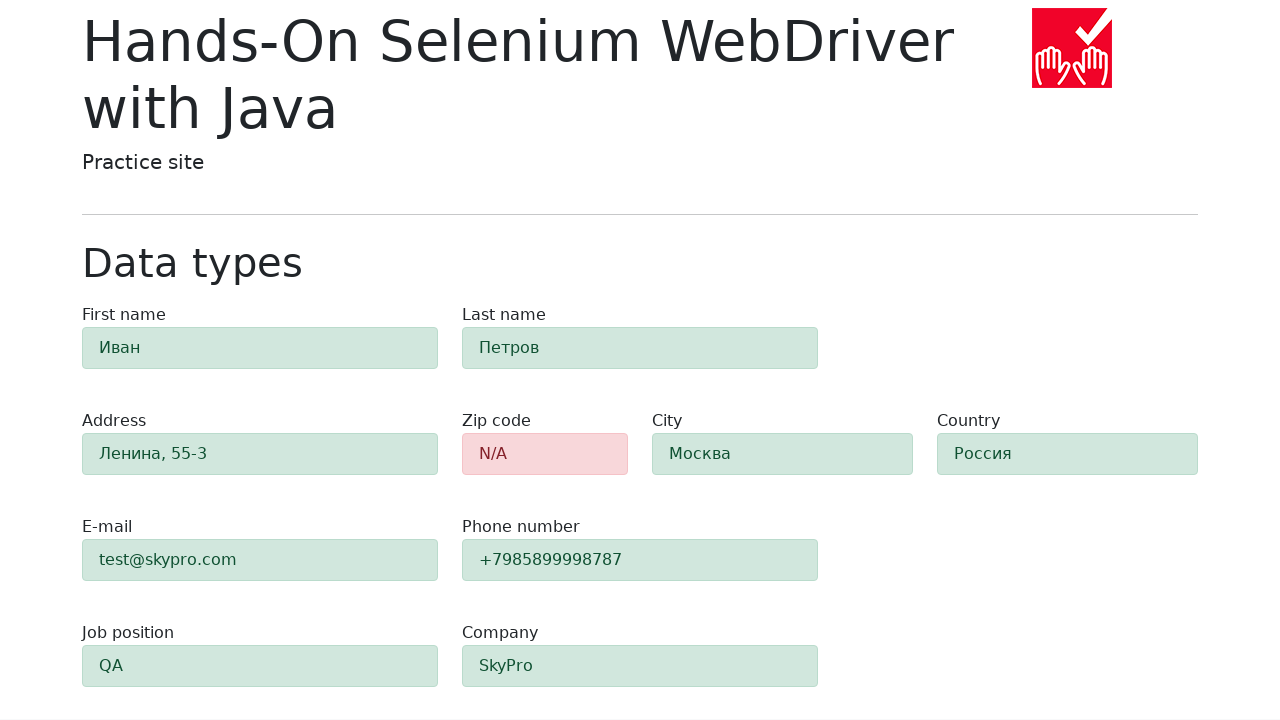

Verified address field shows success state
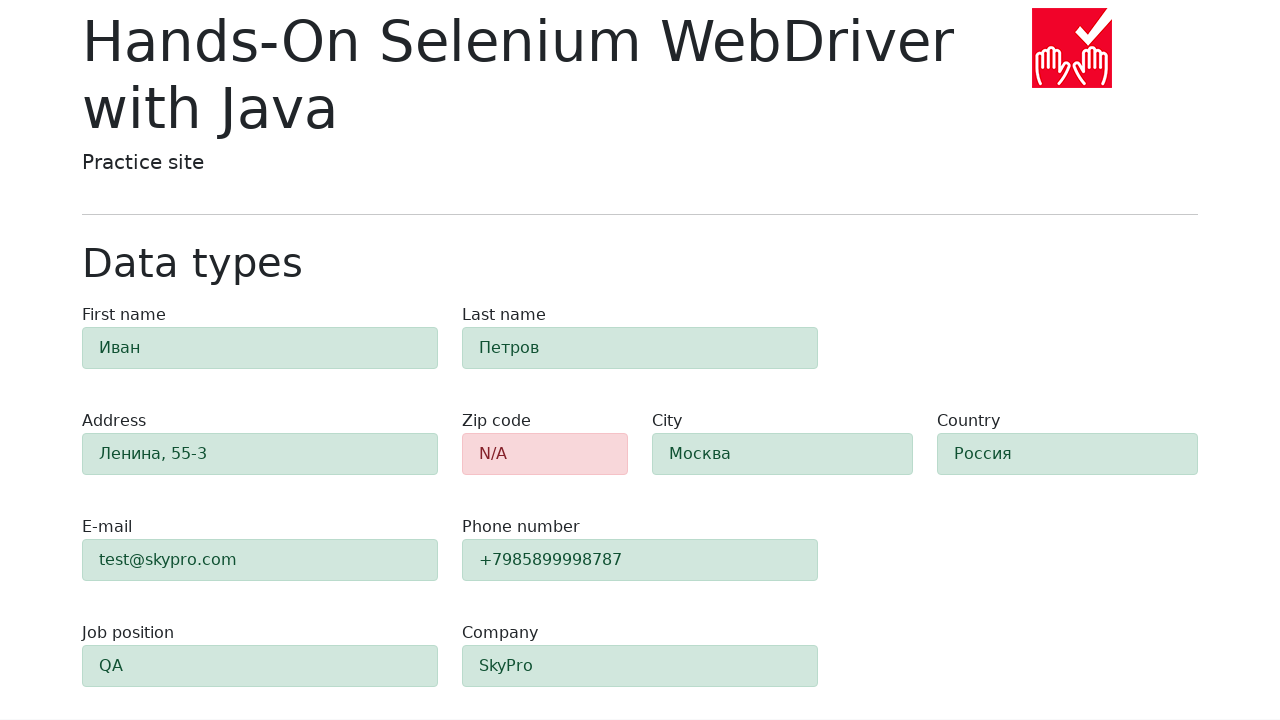

Verified email field shows success state
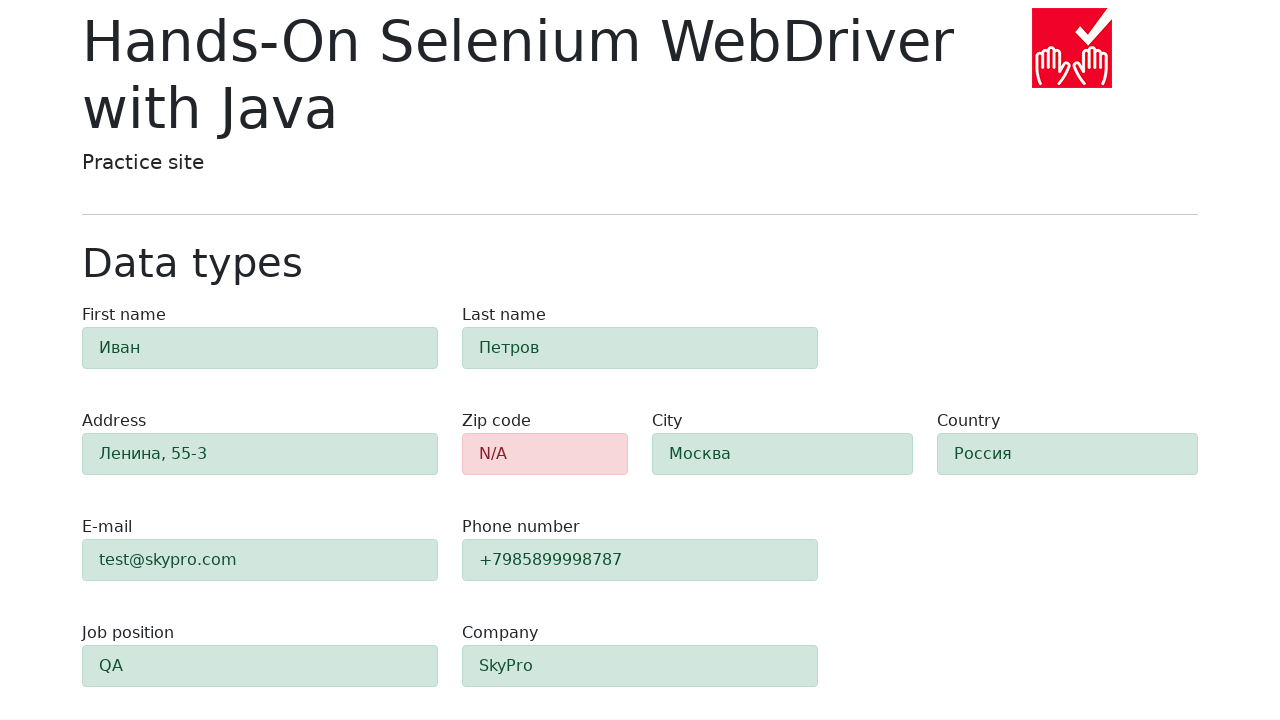

Verified phone field shows success state
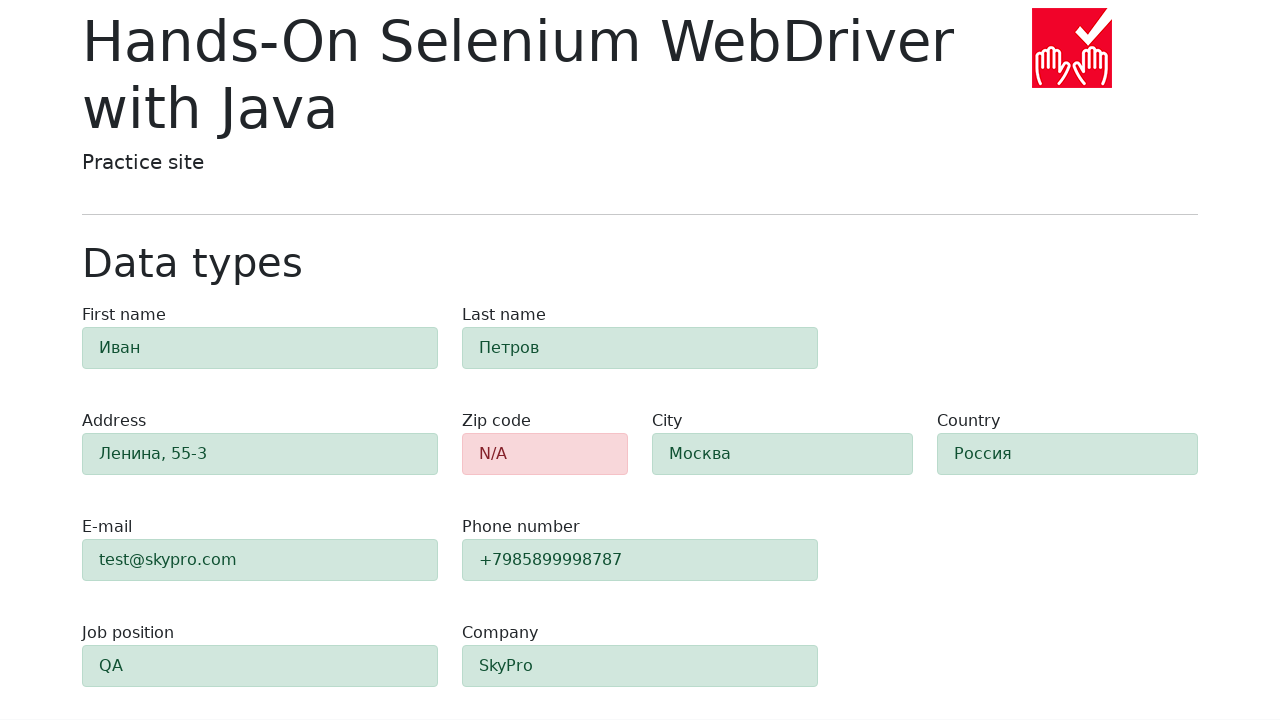

Verified city field shows success state
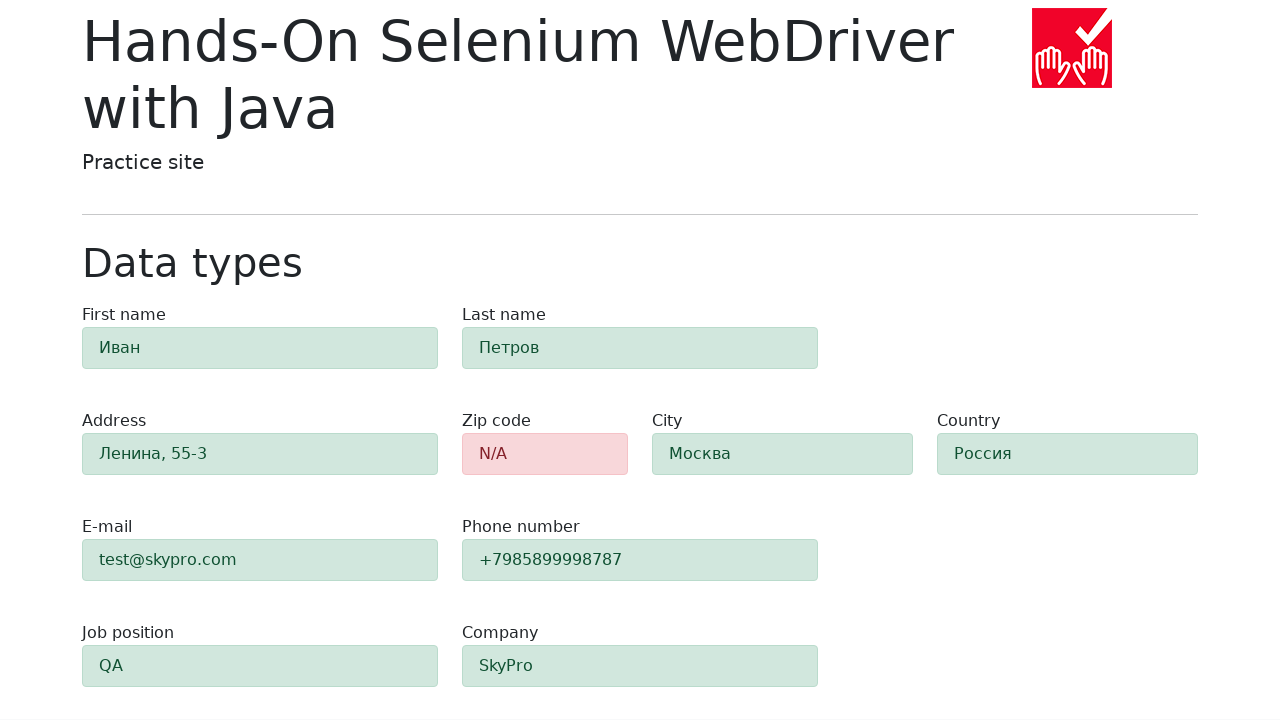

Verified country field shows success state
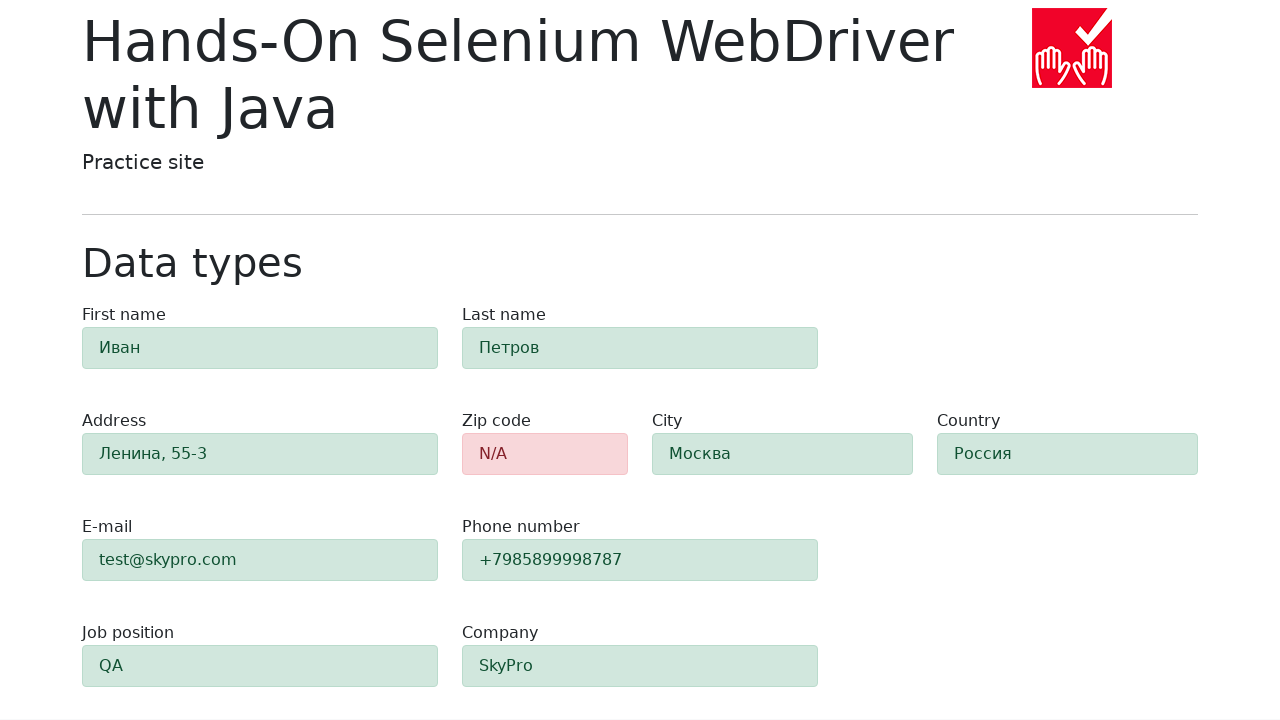

Verified job position field shows success state
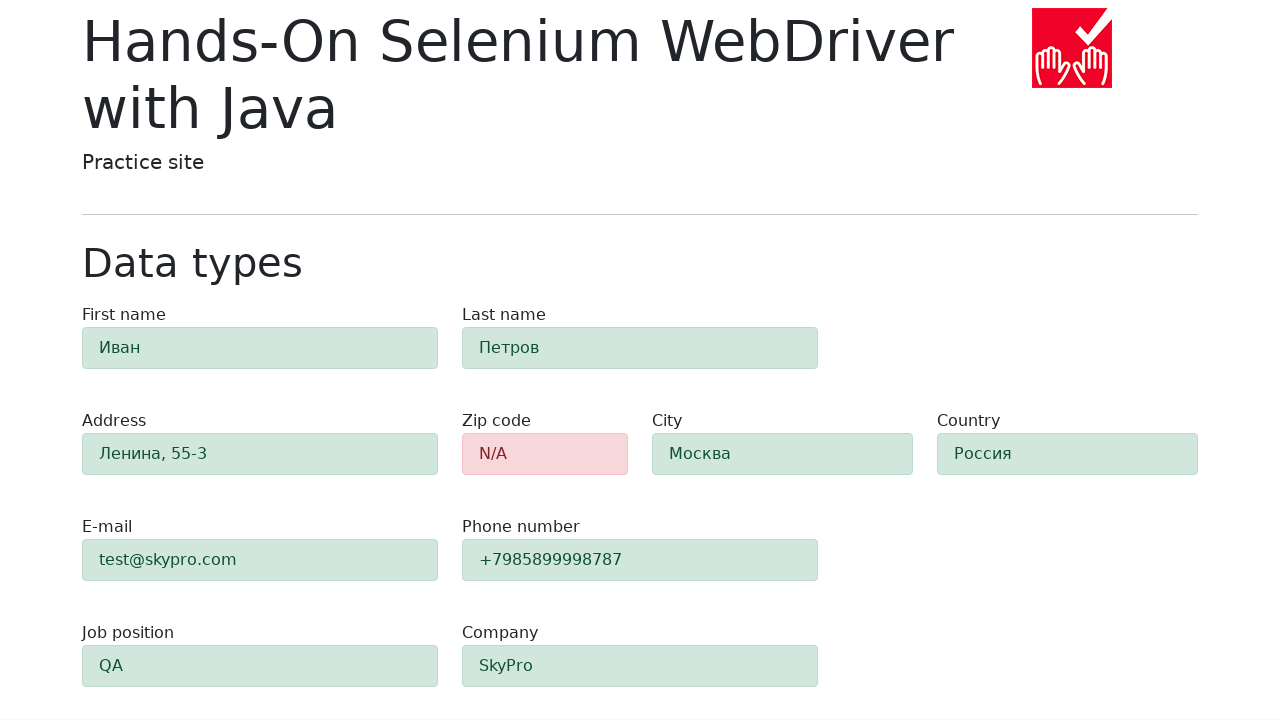

Verified company field shows success state
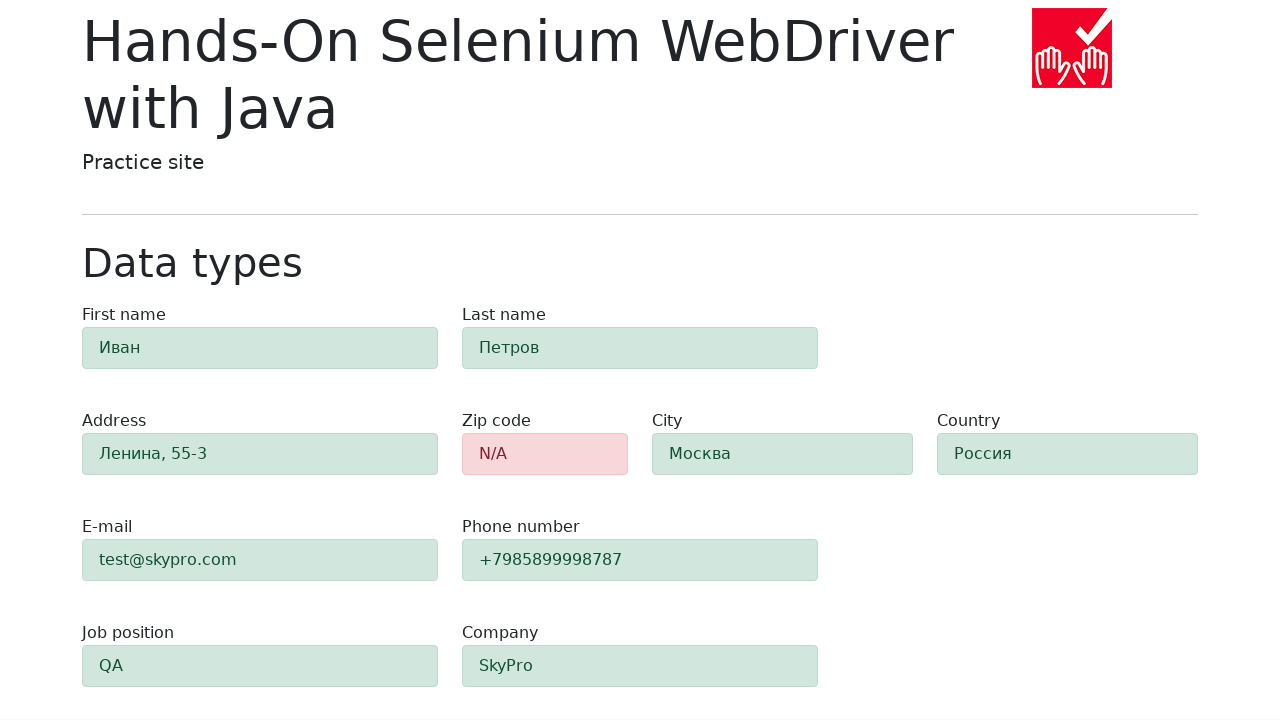

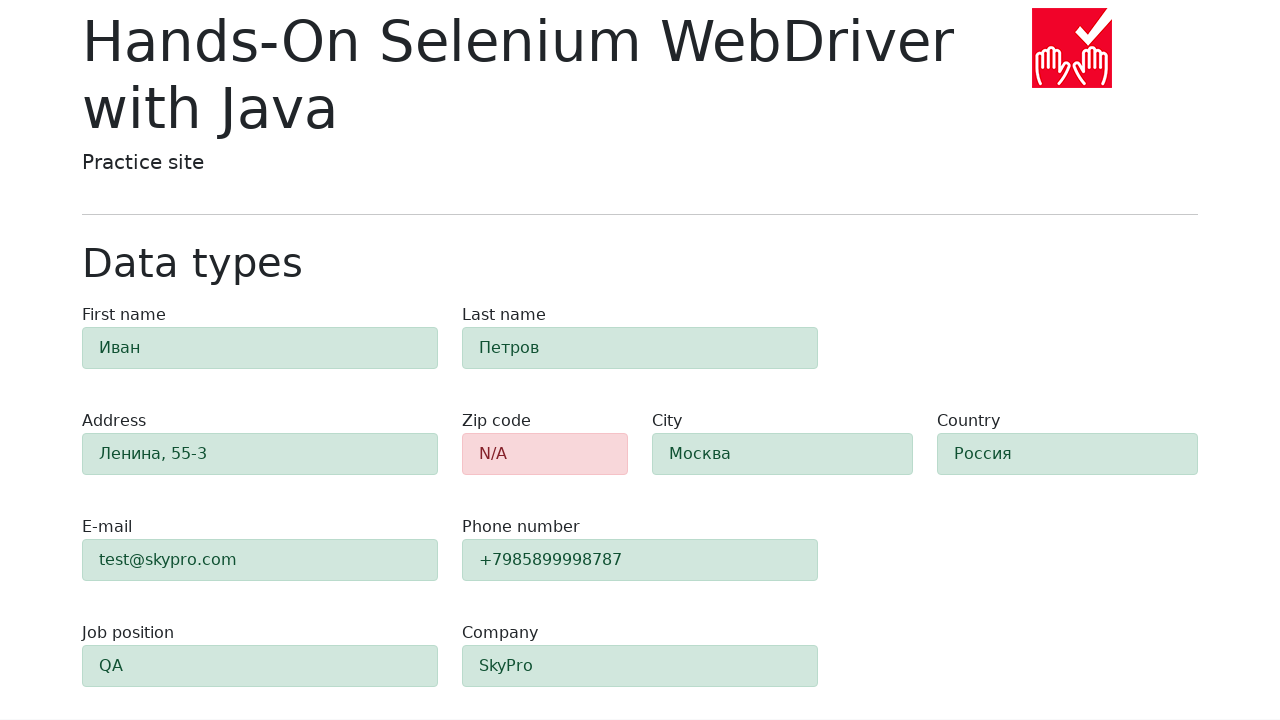